Tests that the input field is cleared after adding a todo item

Starting URL: https://demo.playwright.dev/todomvc

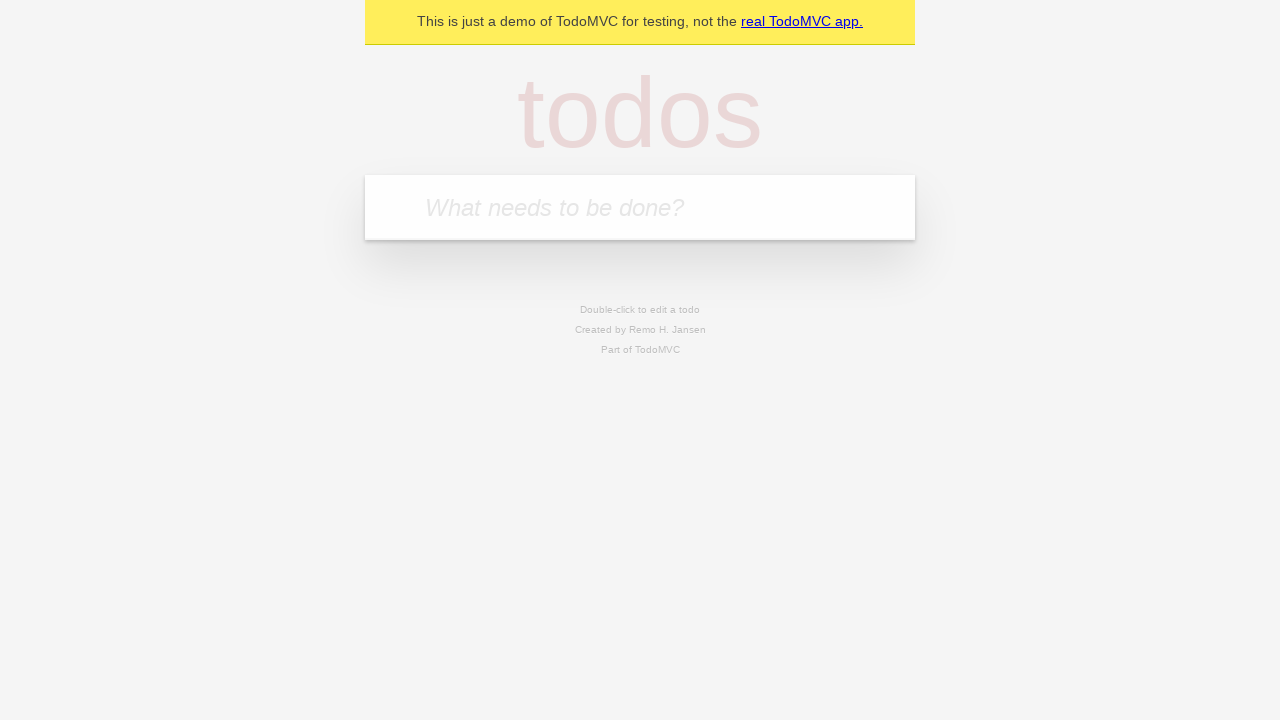

Located the todo input field
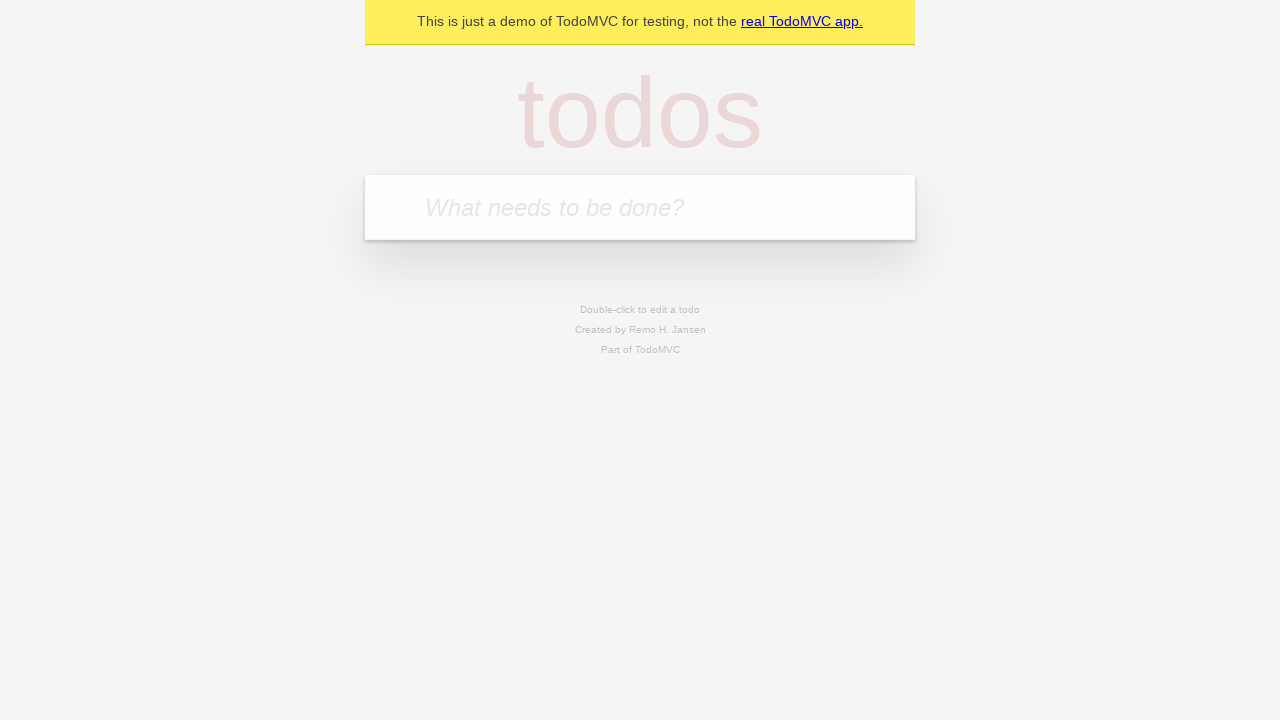

Filled todo input field with 'buy some cheese' on internal:attr=[placeholder="What needs to be done?"i]
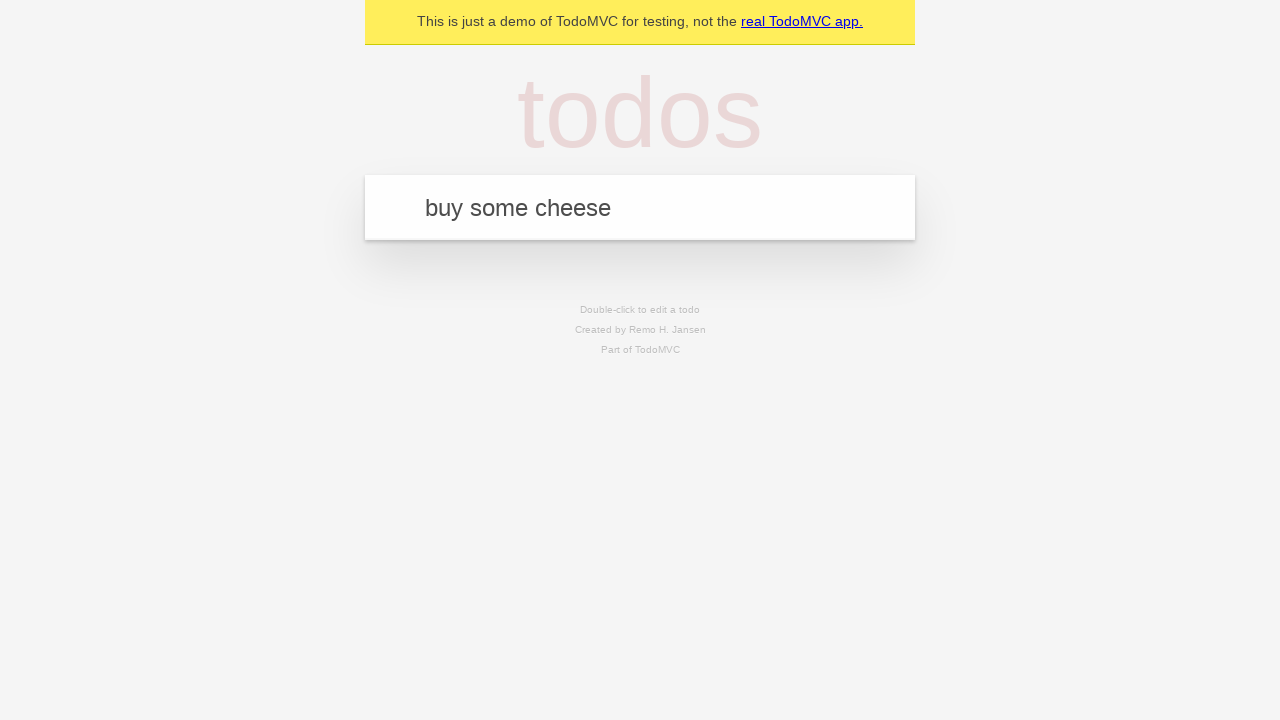

Pressed Enter to add the todo item on internal:attr=[placeholder="What needs to be done?"i]
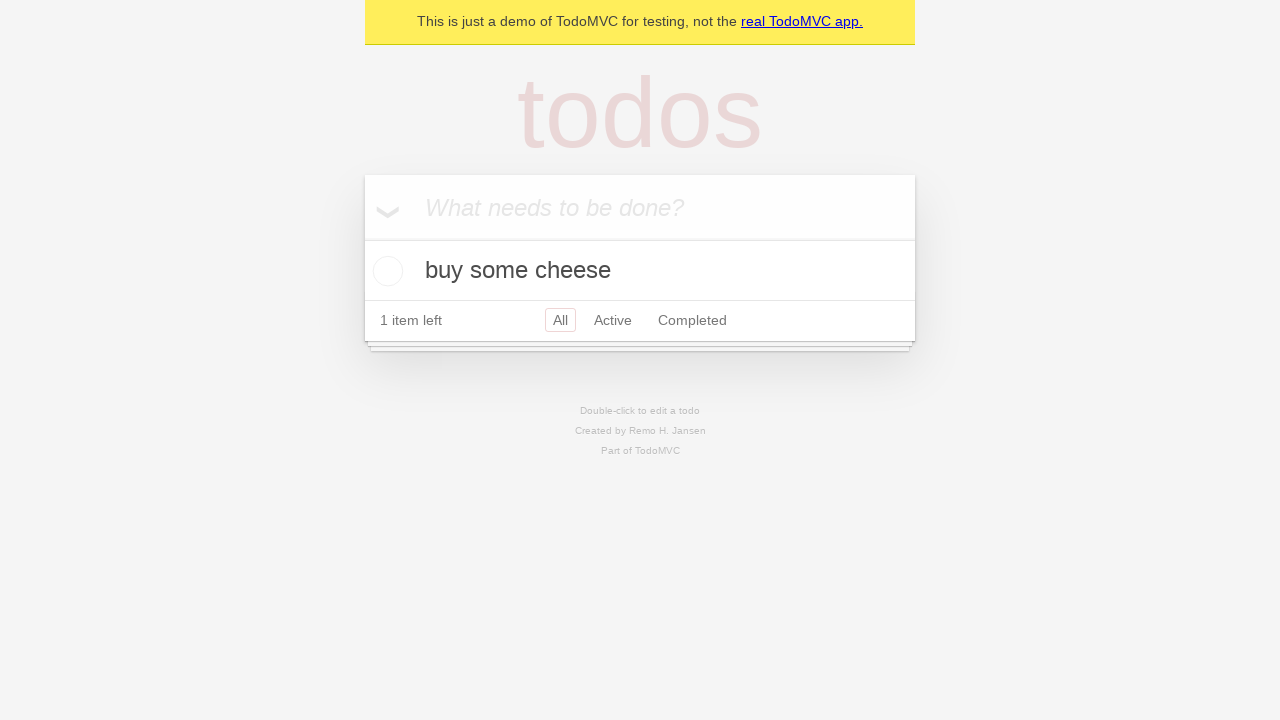

Todo item appeared in the list
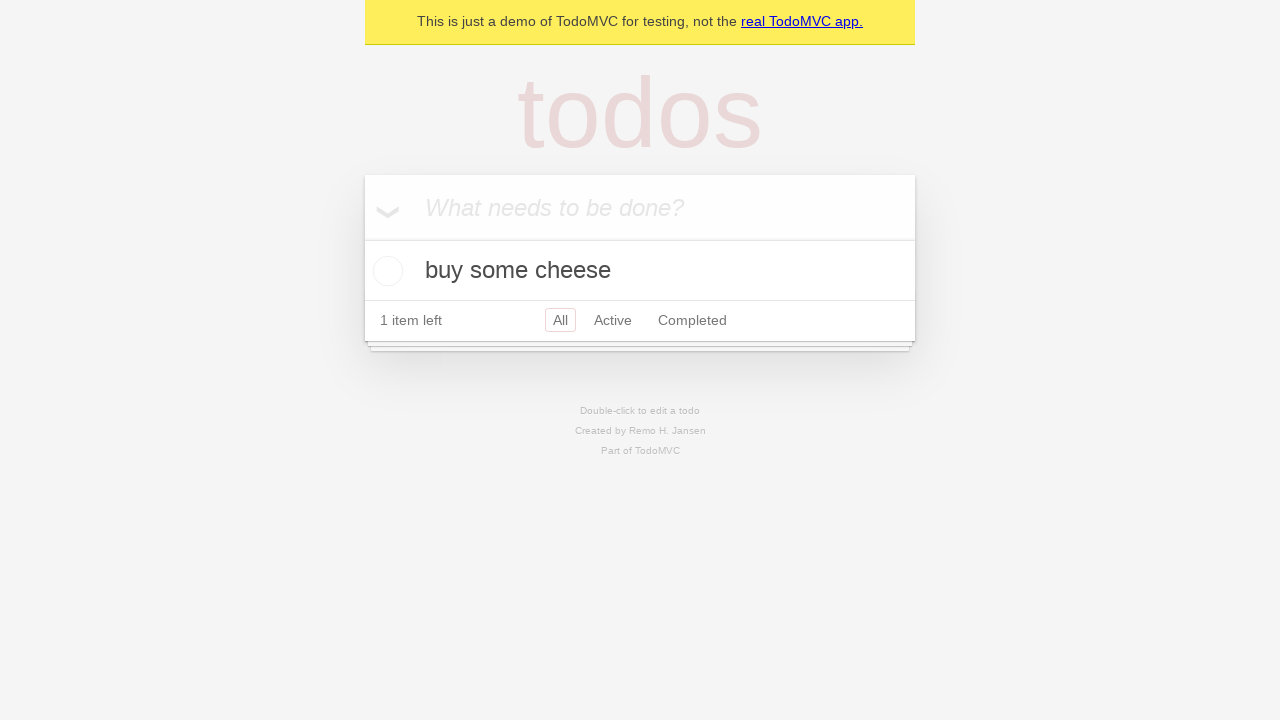

Verified that the input field was cleared after adding the todo
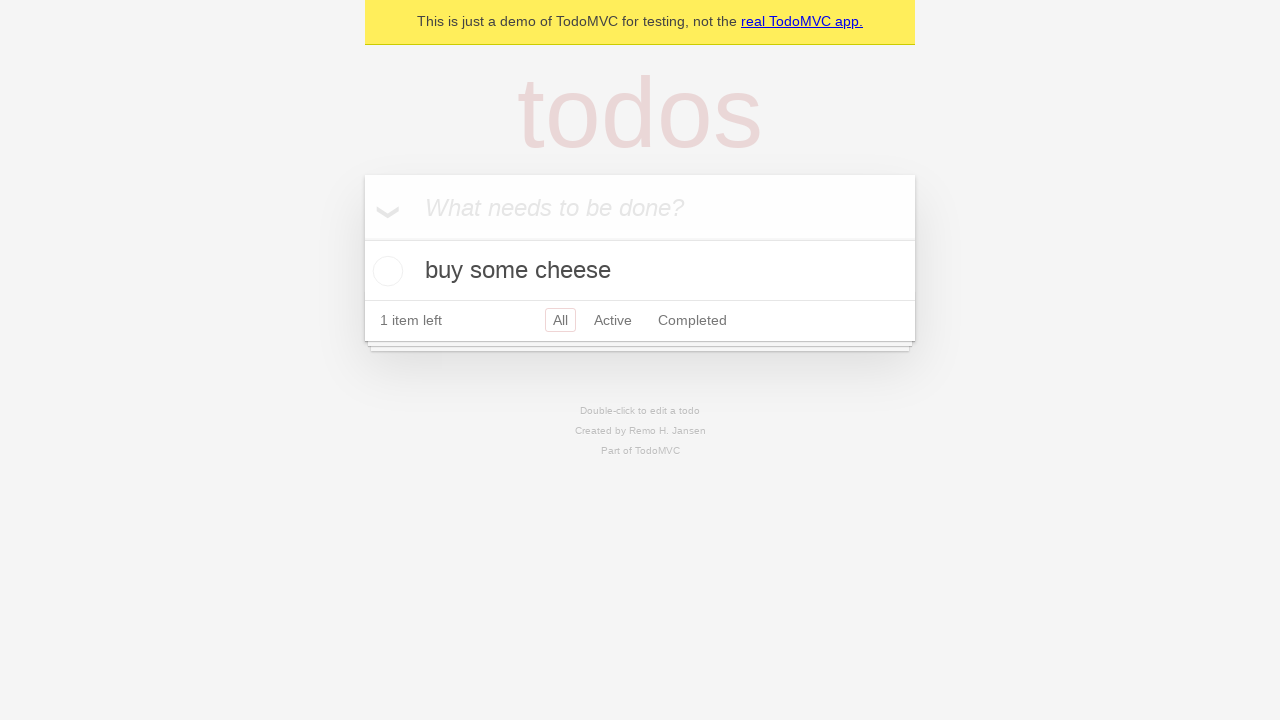

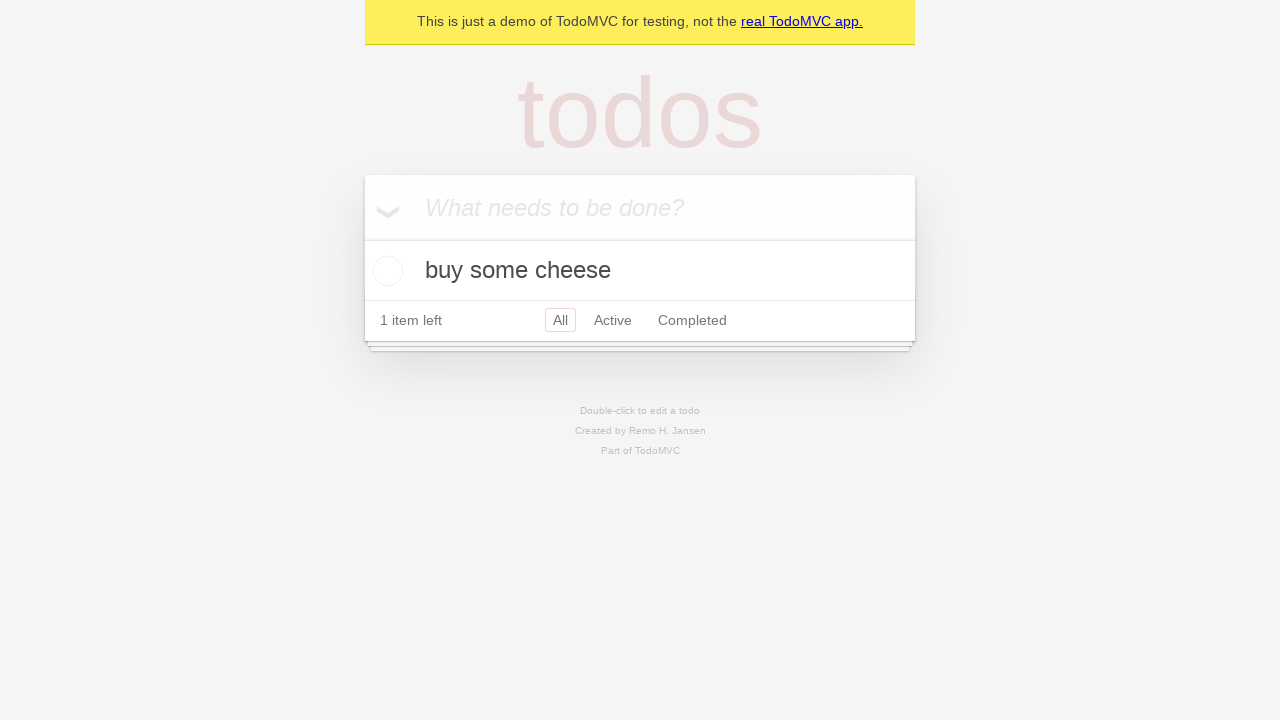